Tests localStorage synchronization between two browser tabs by setting data in one tab and verifying it can be read from another tab in the same context

Starting URL: https://demoqa.com/books

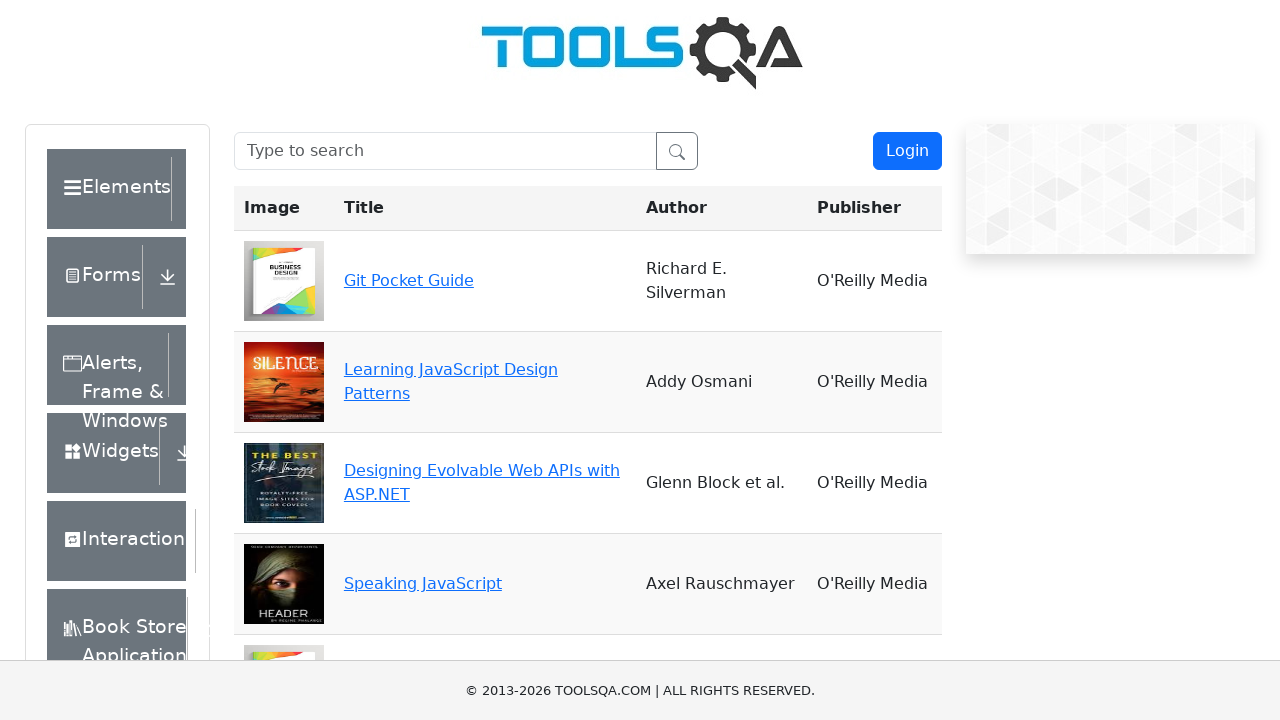

Created a second page/tab in the same context
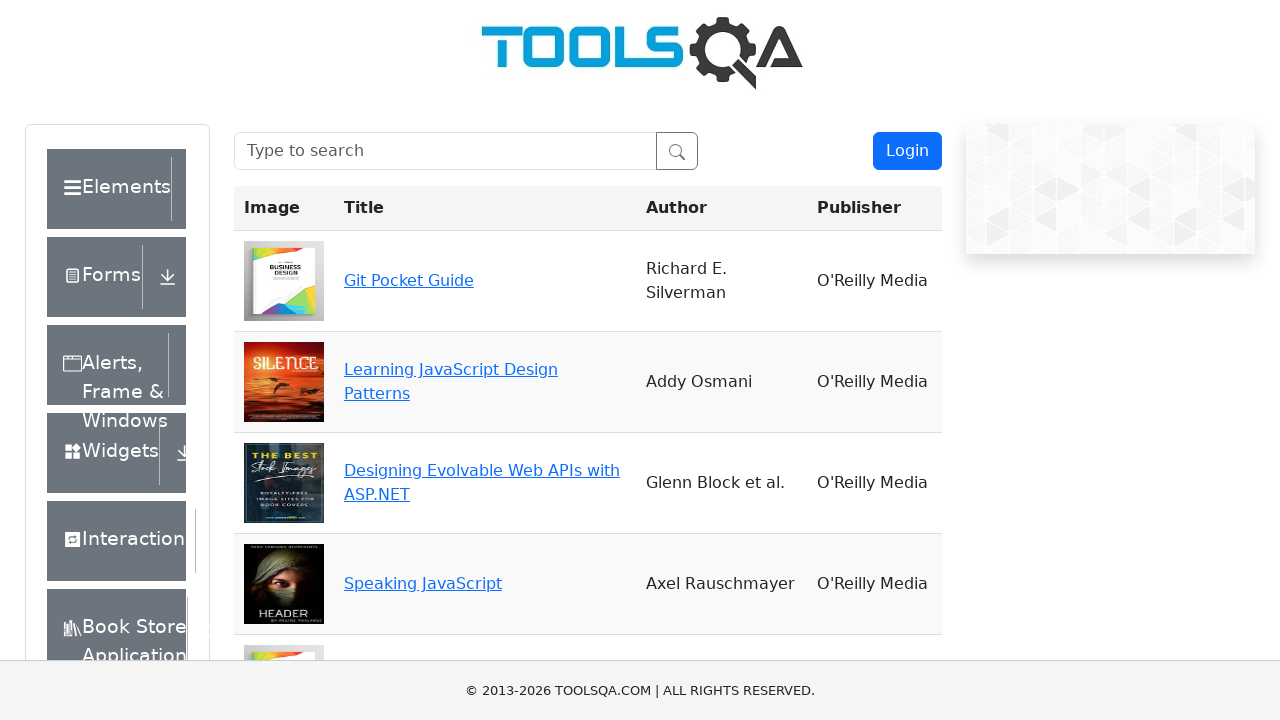

Navigated second tab to https://demoqa.com/books
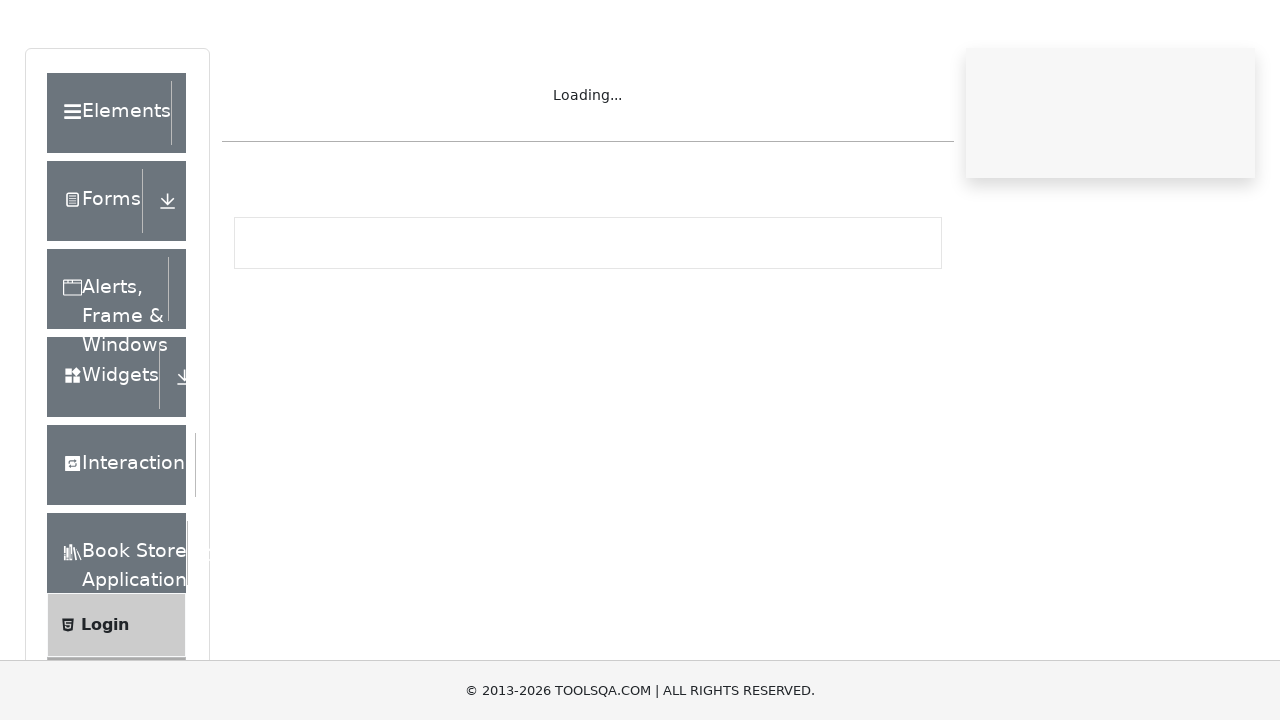

Set localStorage item 'testItem' in first tab and dispatched storage event
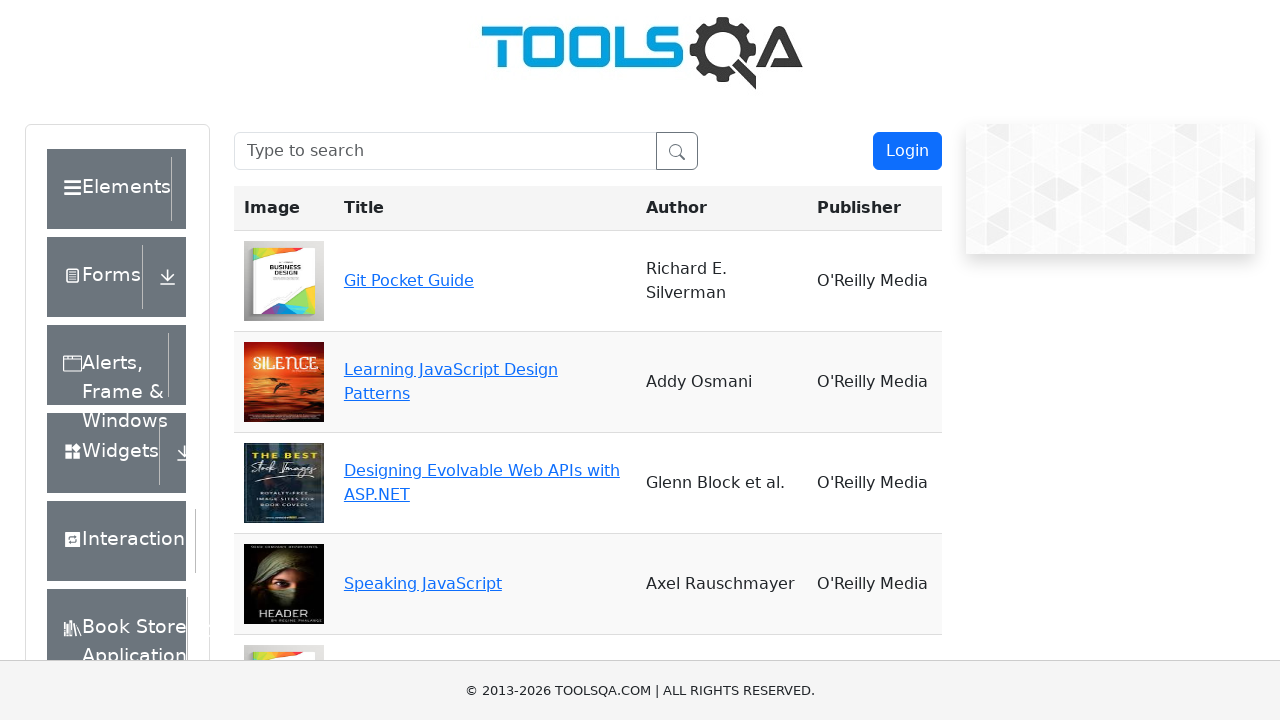

Verified localStorage synchronization between tabs
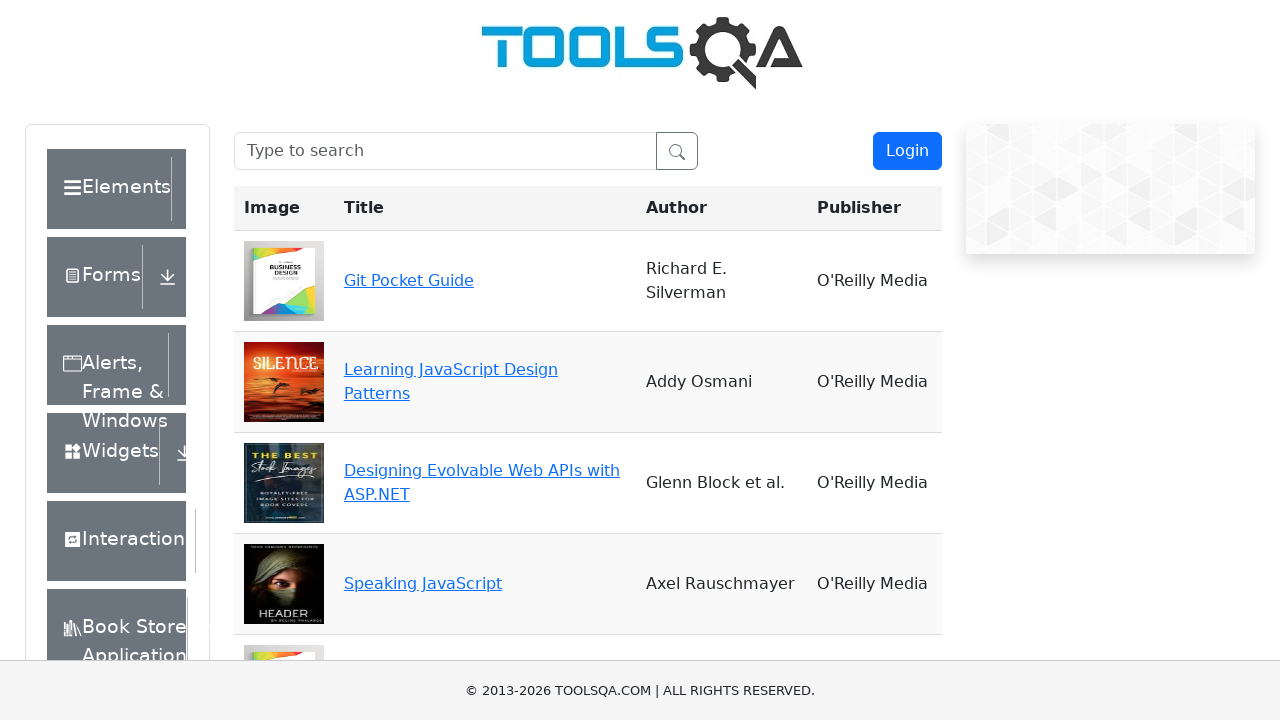

Assertion passed: Data is synchronized between tabs
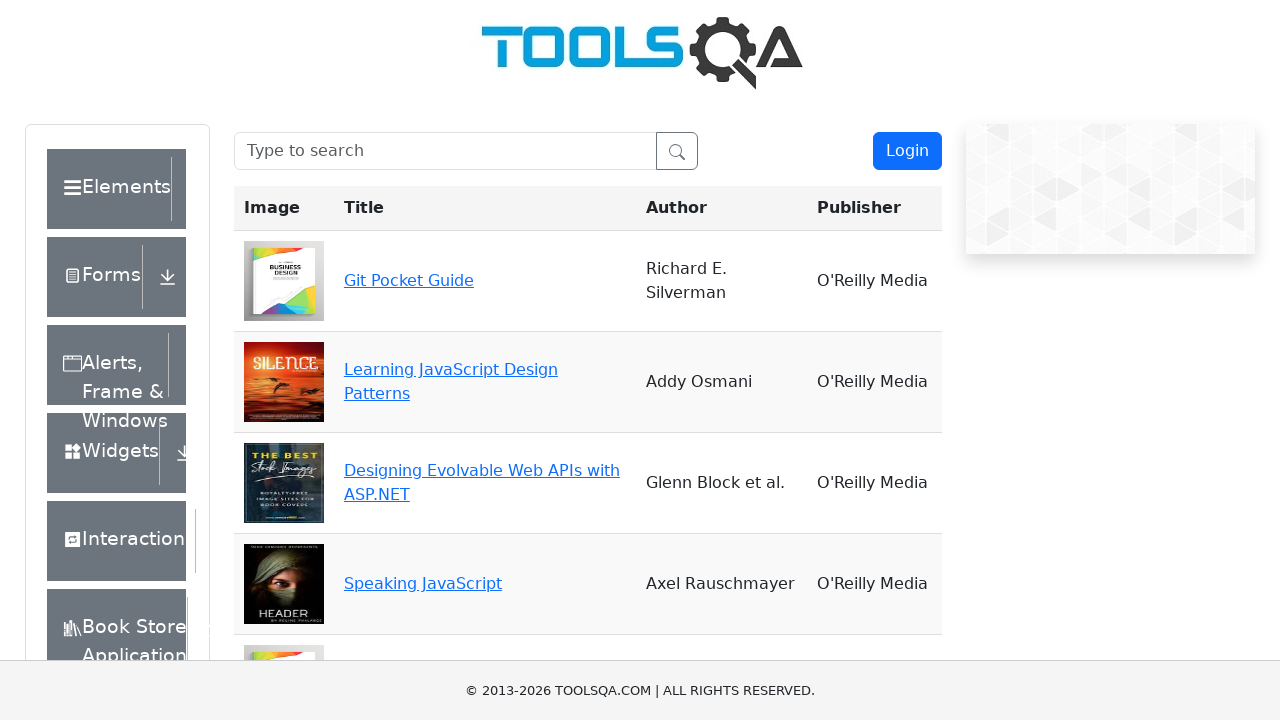

Closed the second tab
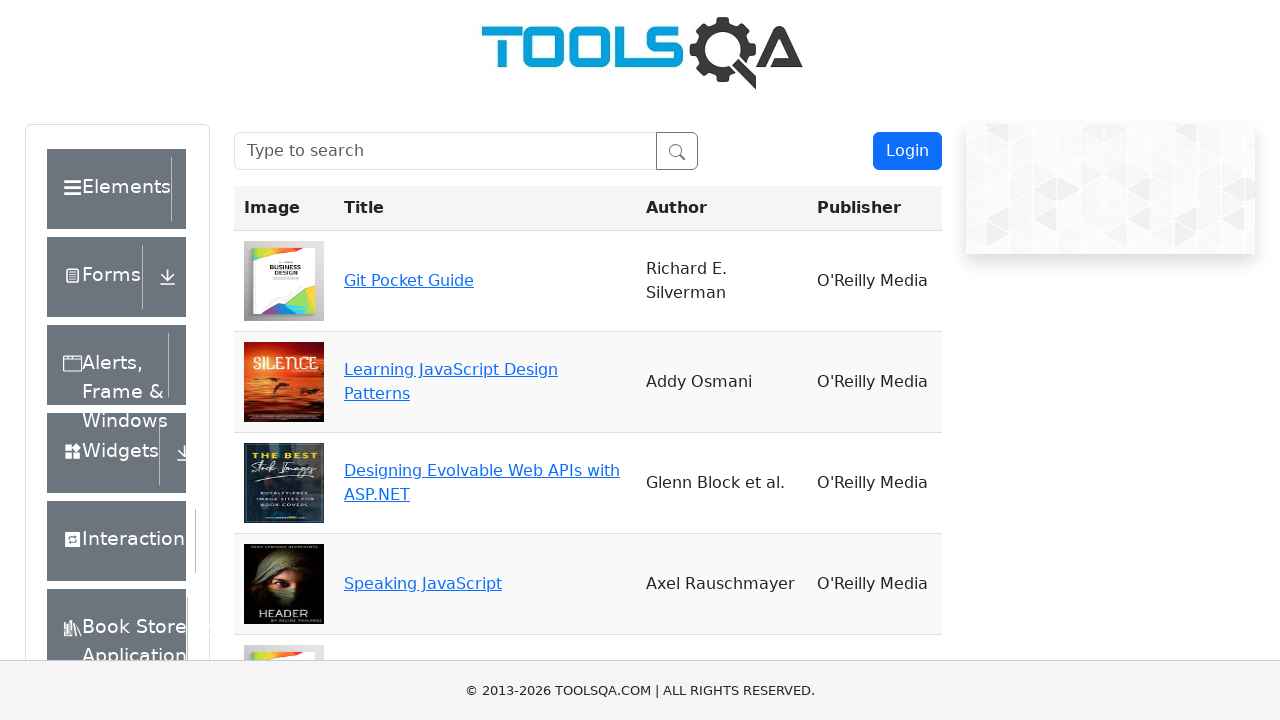

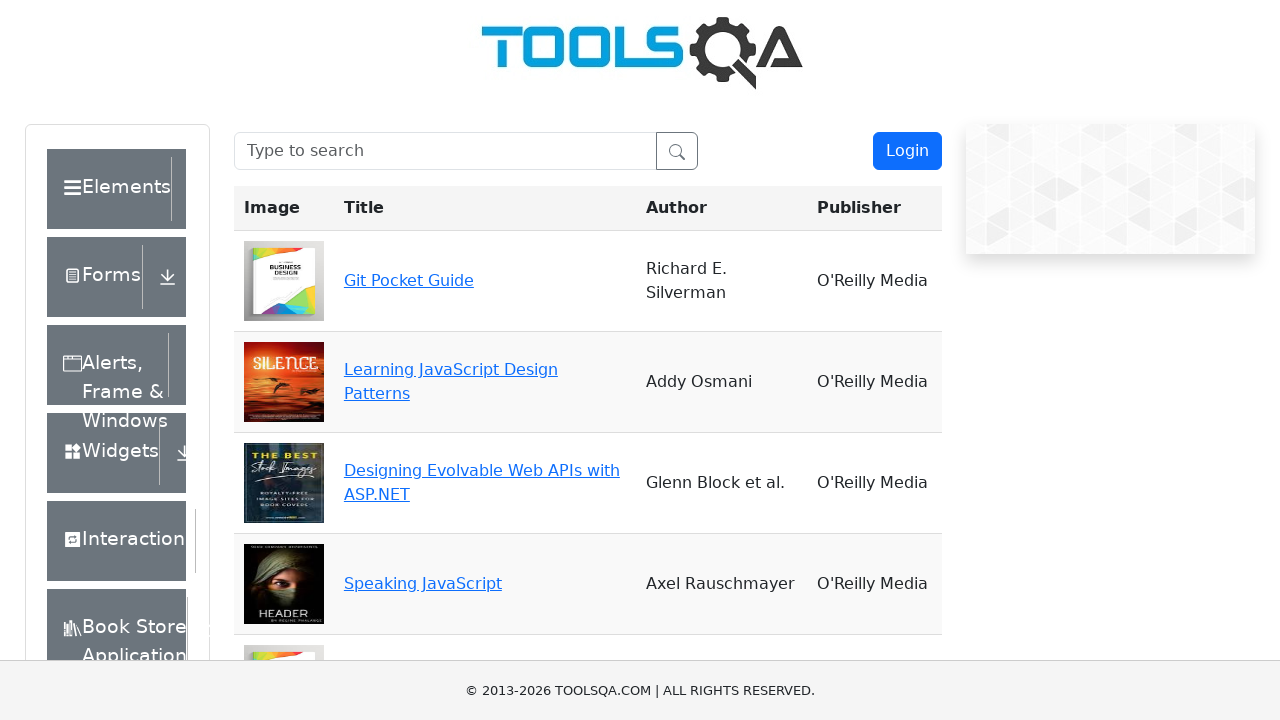